Tests keyboard actions on a text comparison website by entering text in the first box, copying it using keyboard shortcuts, and pasting it into the second box

Starting URL: https://text-compare.com/

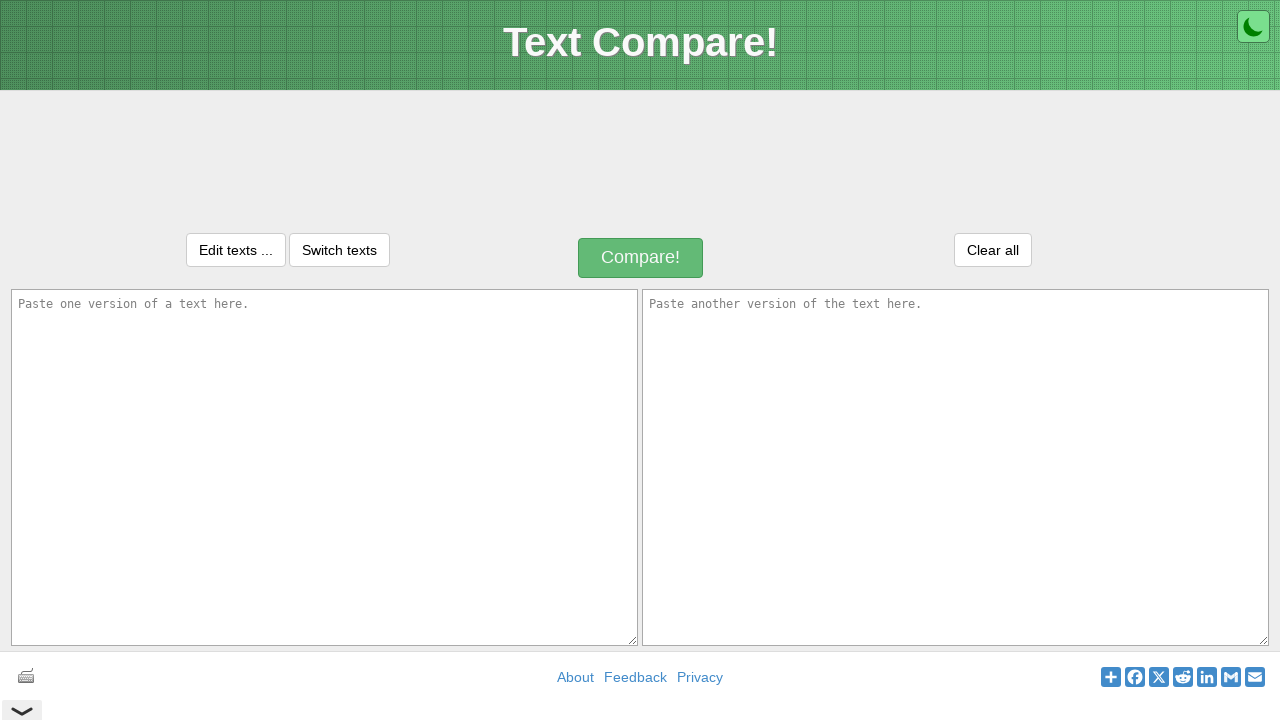

Entered text 'Dawood is a good boy' in the first text box on textarea#inputText1
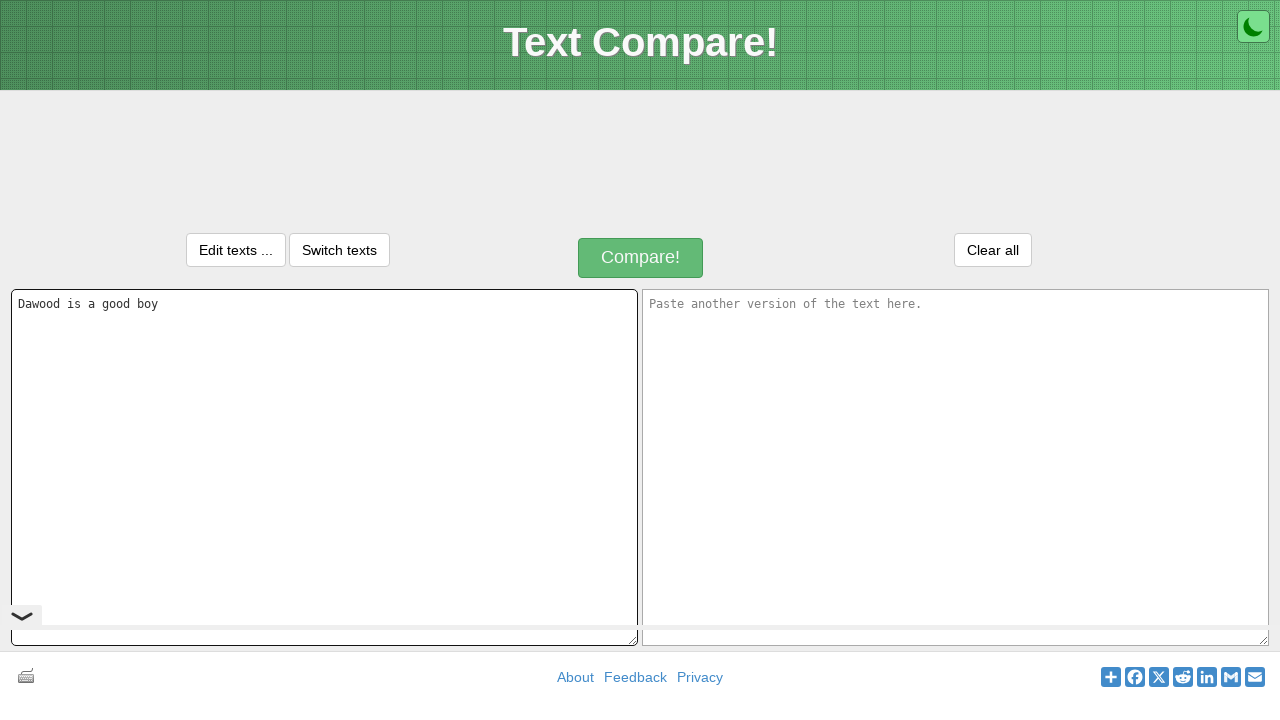

Selected all text in the first text box using Ctrl+A on textarea#inputText1
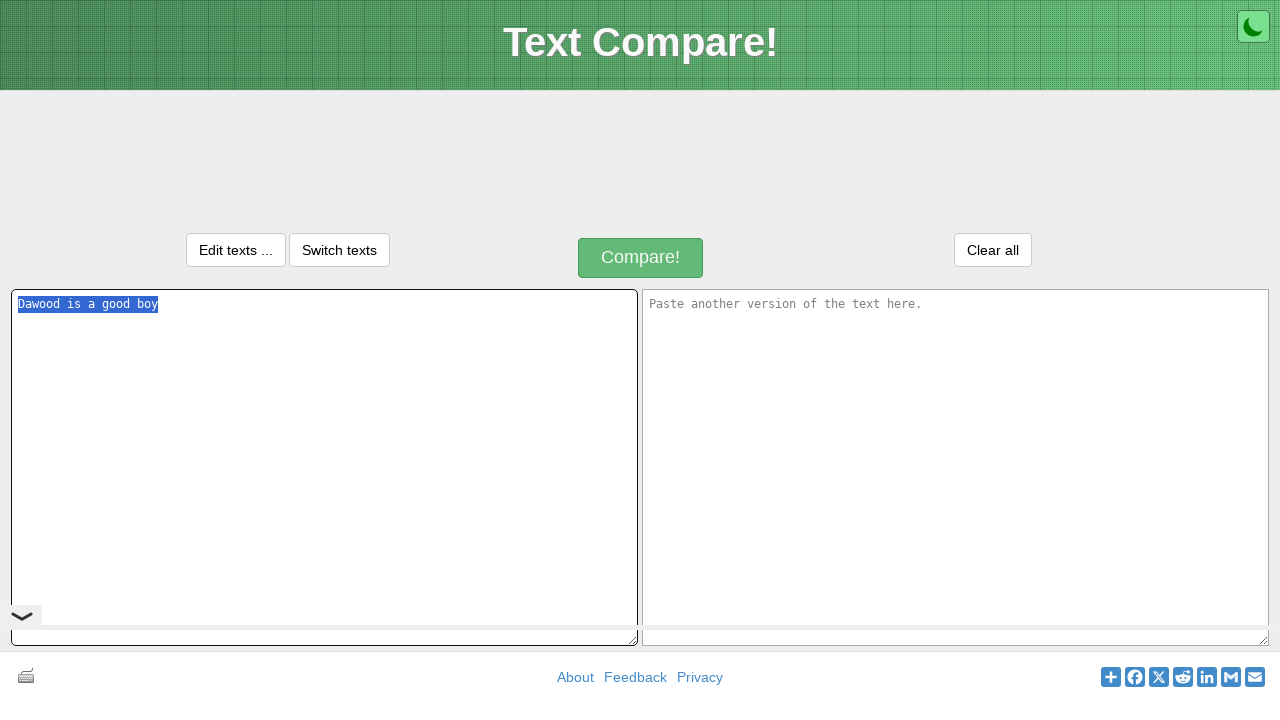

Copied selected text using Ctrl+C on textarea#inputText1
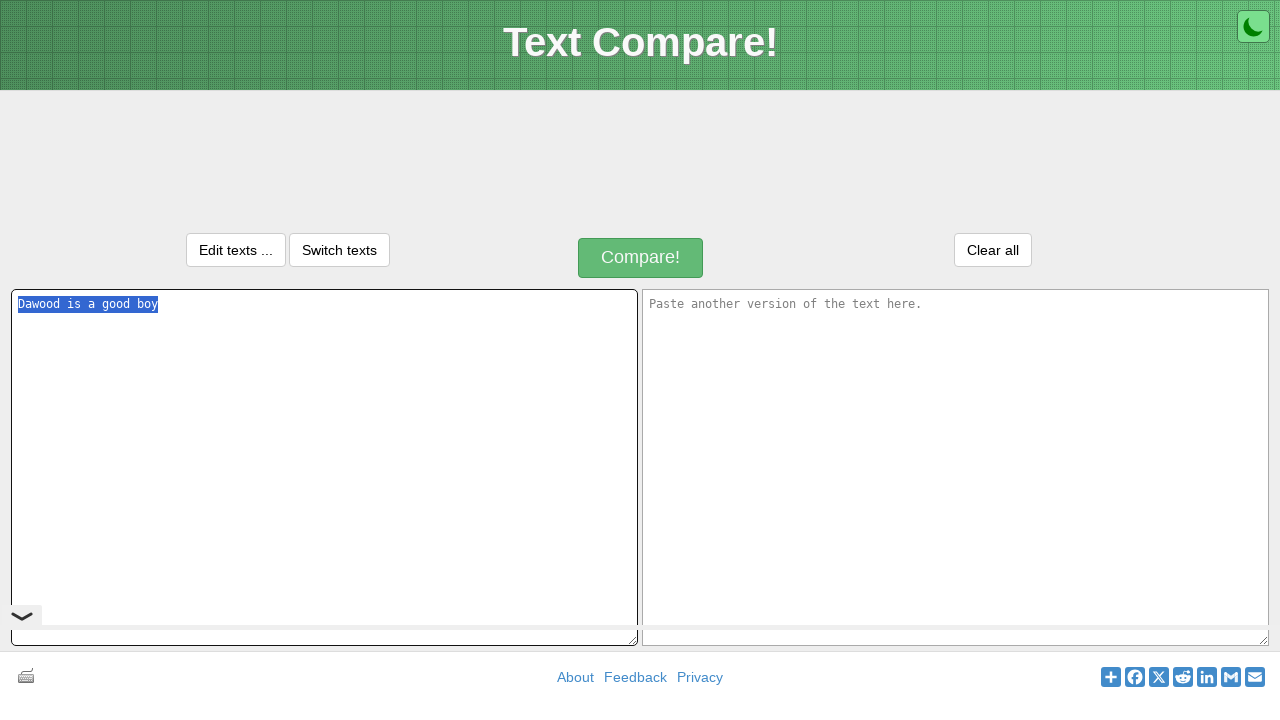

Moved focus to the second text box using Tab key on textarea#inputText1
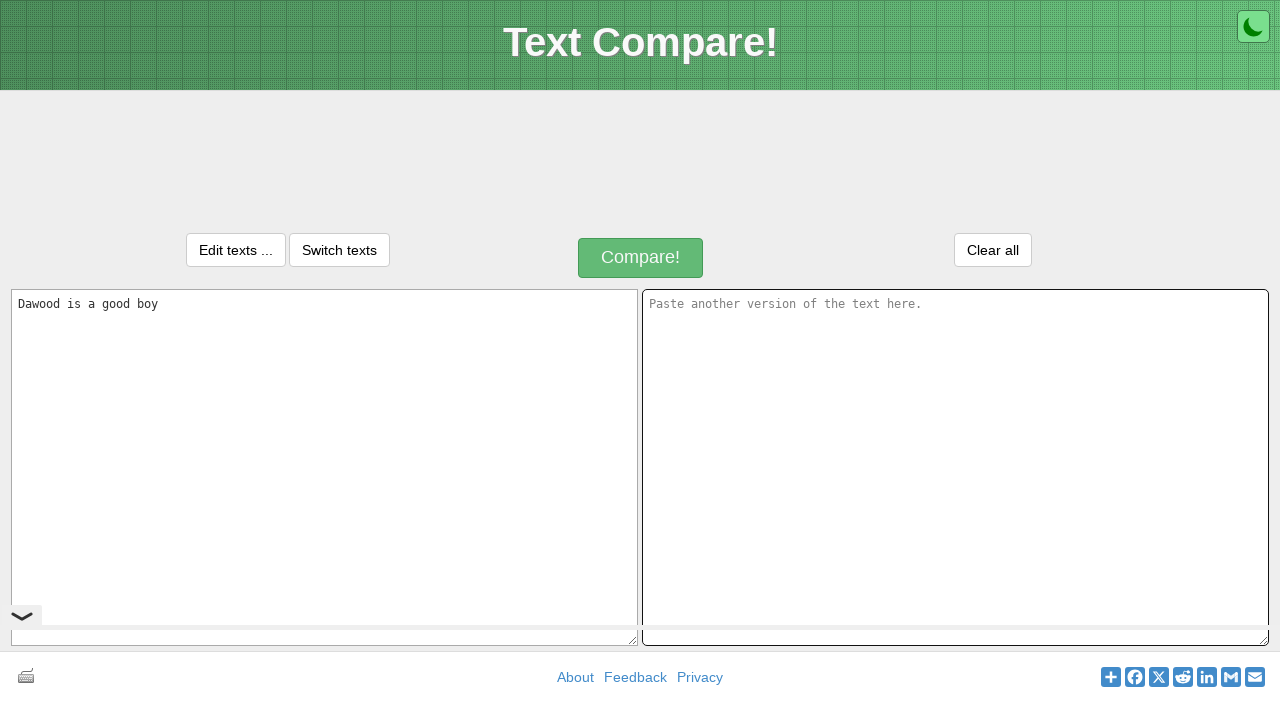

Pasted the copied text into the second text box using Ctrl+V on textarea#inputText2
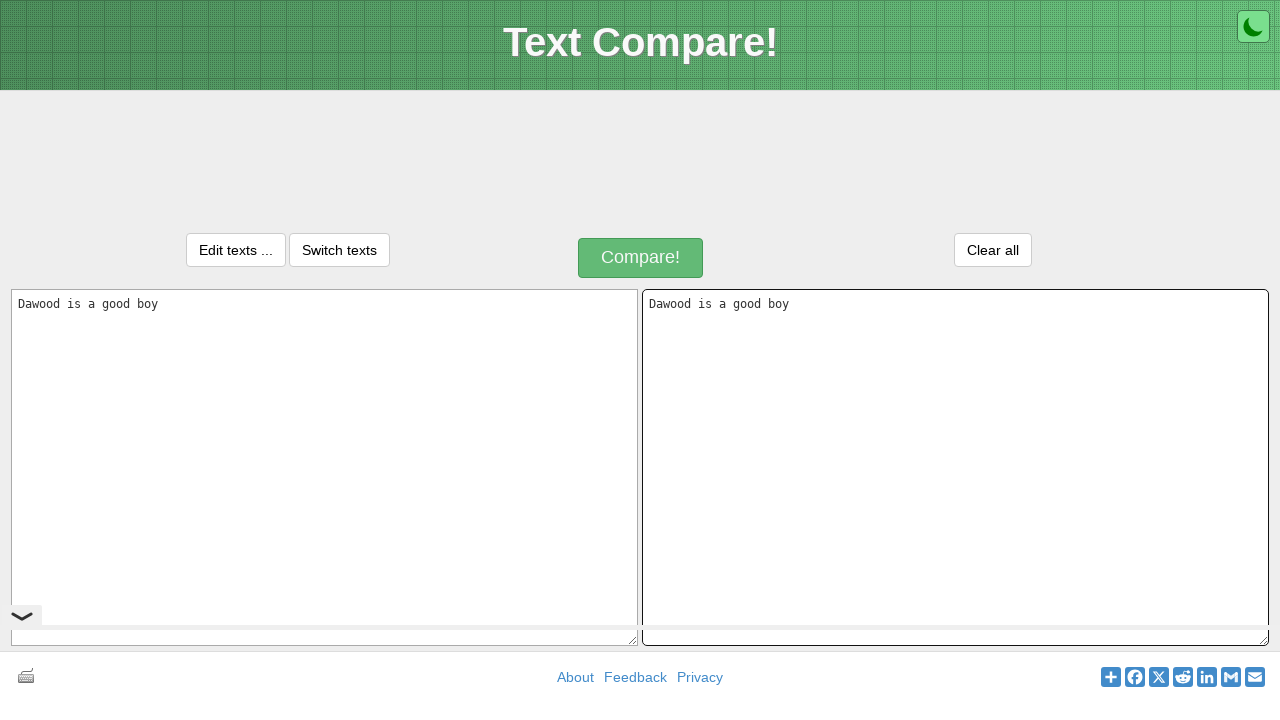

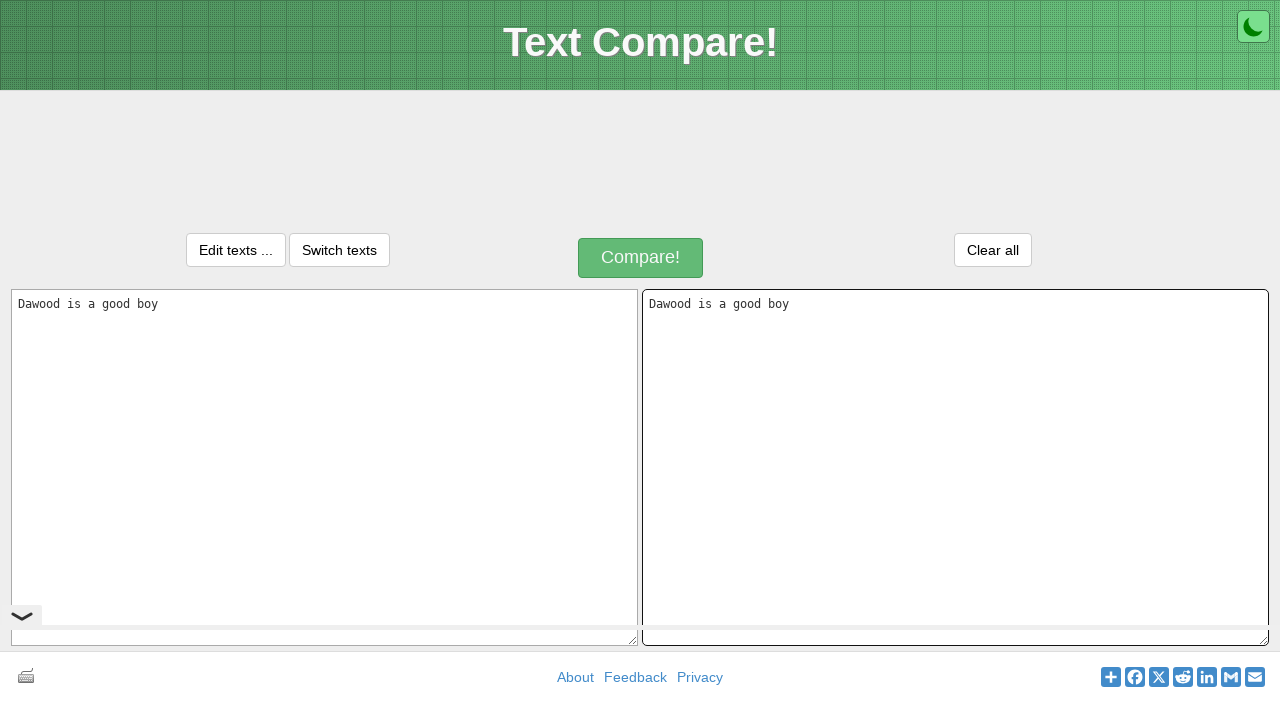